Tests checkbox functionality on LeafGround practice site by clicking on a basic checkbox and a notification checkbox, then verifying the checkbox is enabled.

Starting URL: https://www.leafground.com/checkbox.xhtml

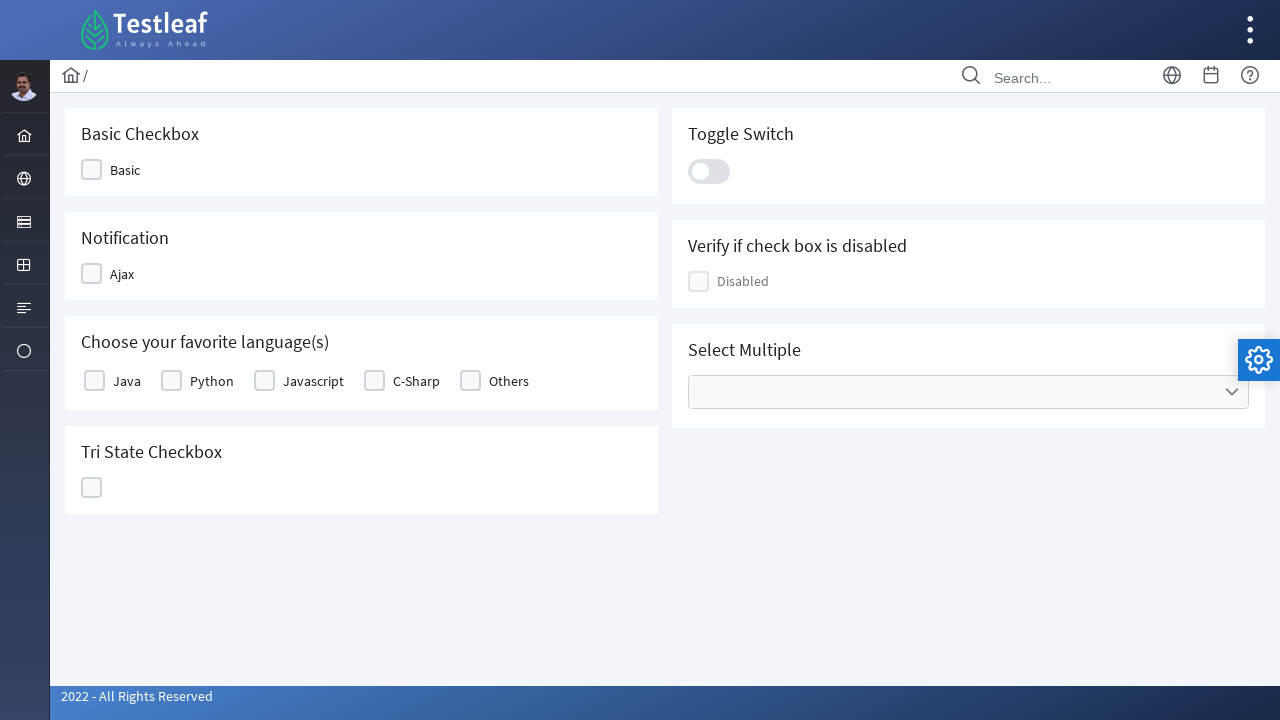

Clicked on the basic checkbox at (92, 170) on xpath=//*[@id='j_idt87:j_idt89']/div[2]
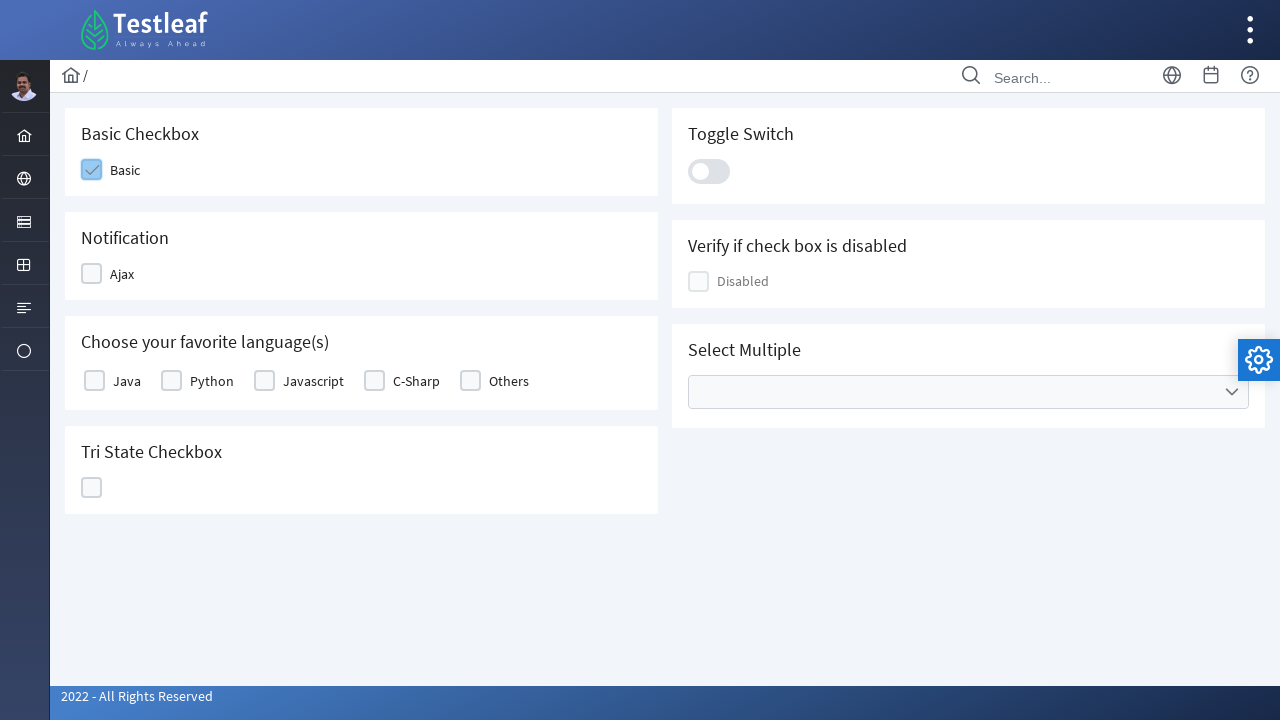

Waited 500ms for action to complete
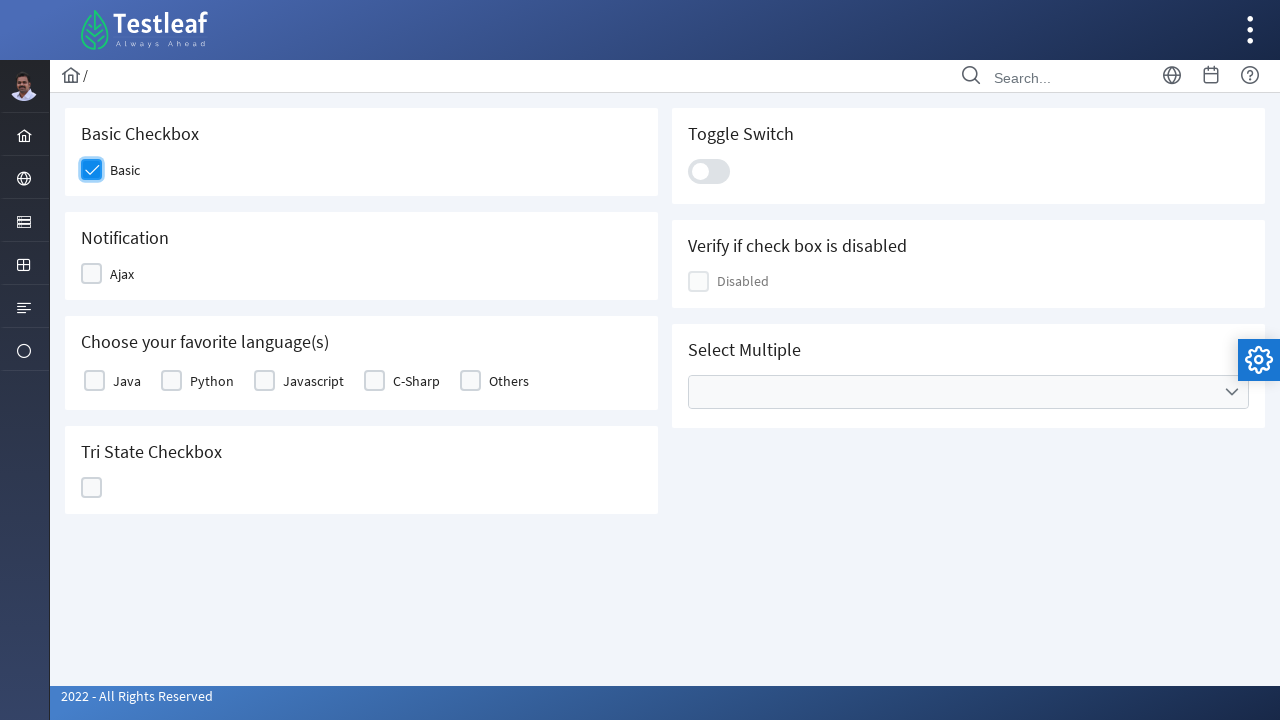

Clicked on the notification checkbox at (92, 274) on xpath=//*[@id='j_idt87:j_idt91']/div[2]
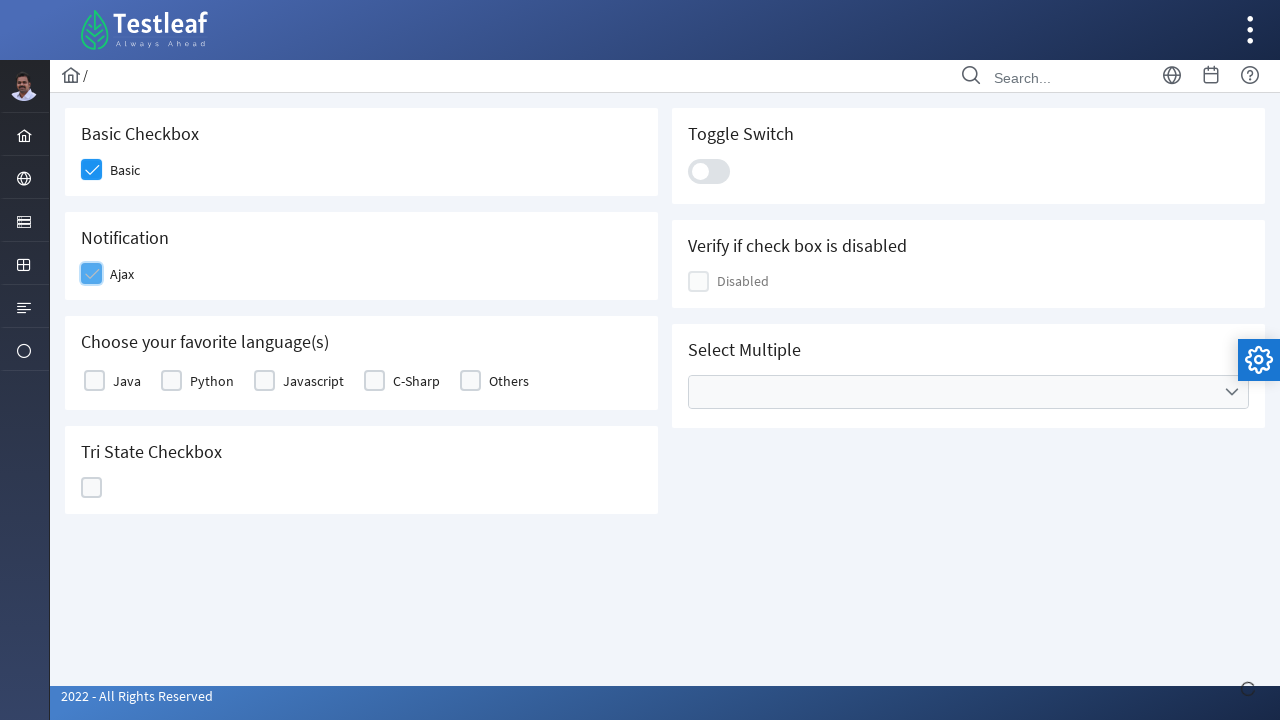

Located the notification checkbox element
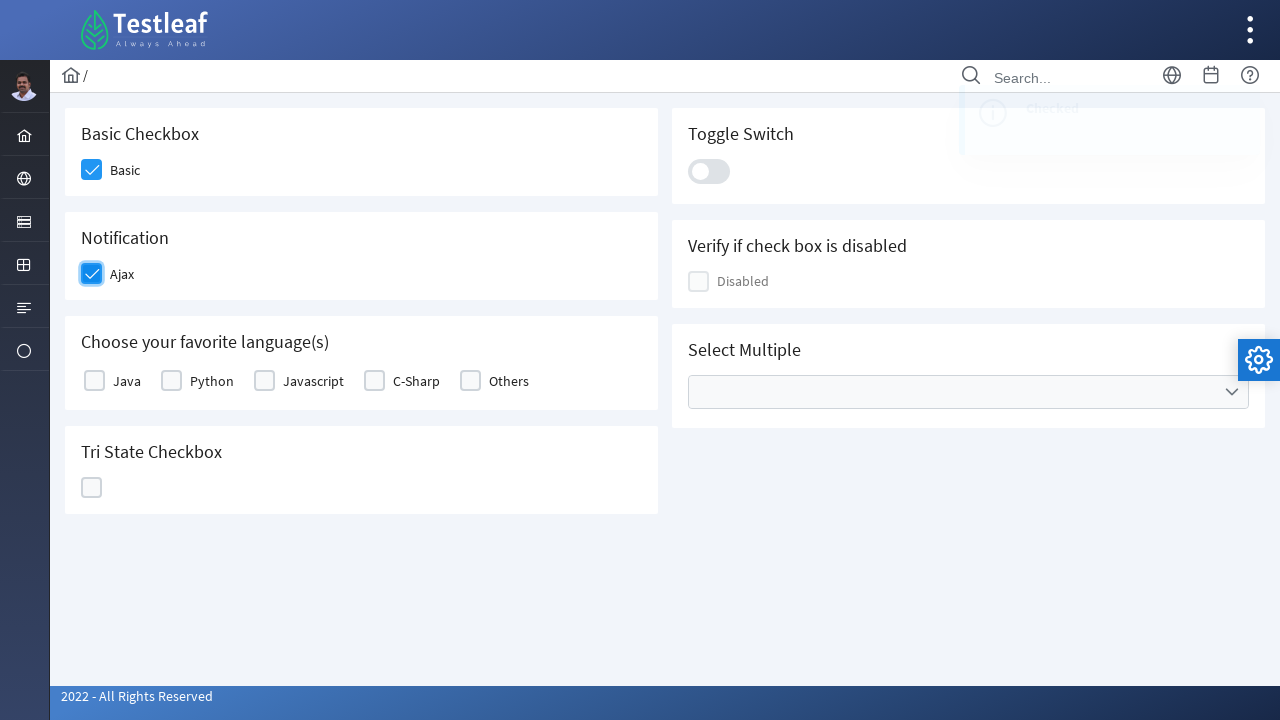

Verified notification checkbox is visible and enabled
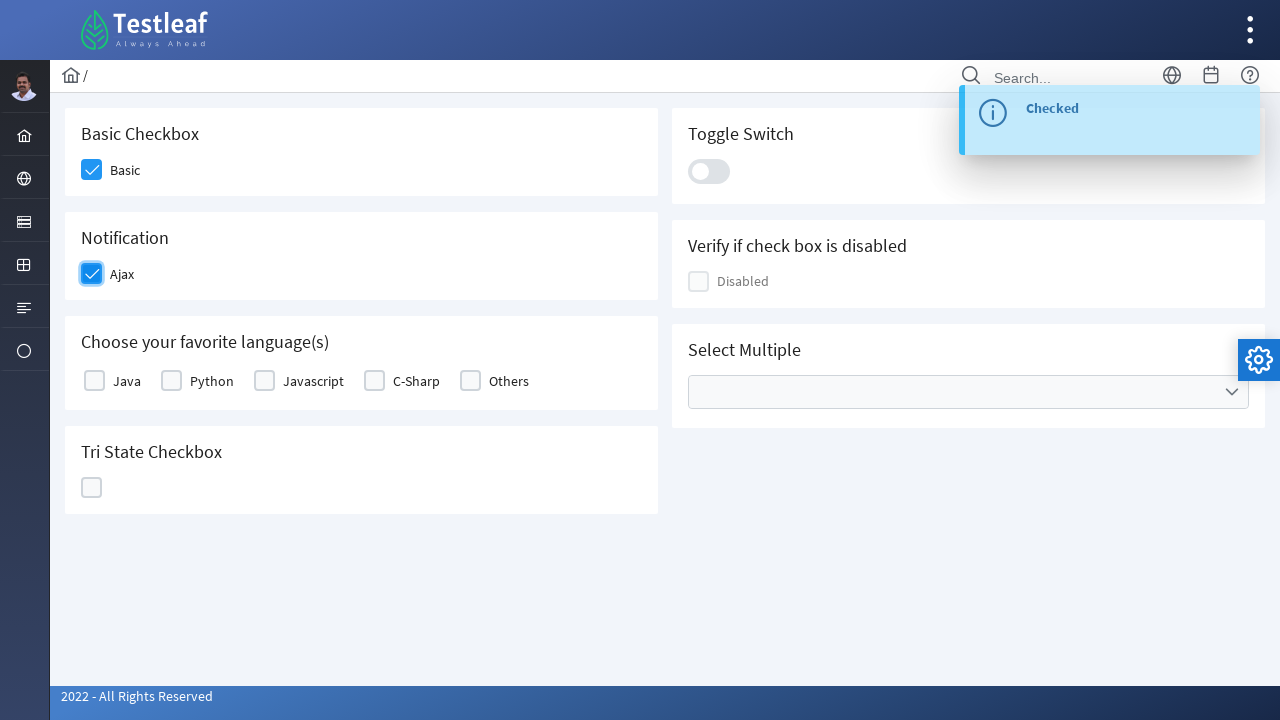

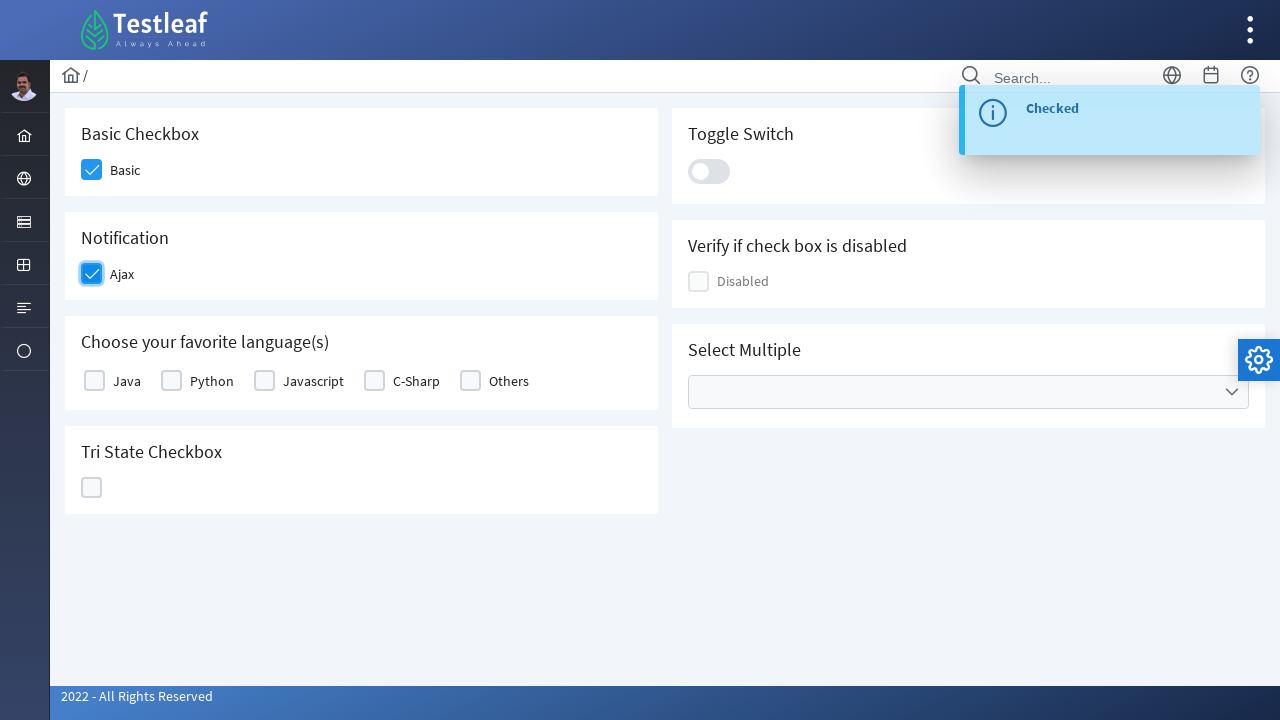